Plays the 2048 game by sending random arrow key movements (up, right, down, left) in a loop

Starting URL: https://gabrielecirulli.github.io/2048/

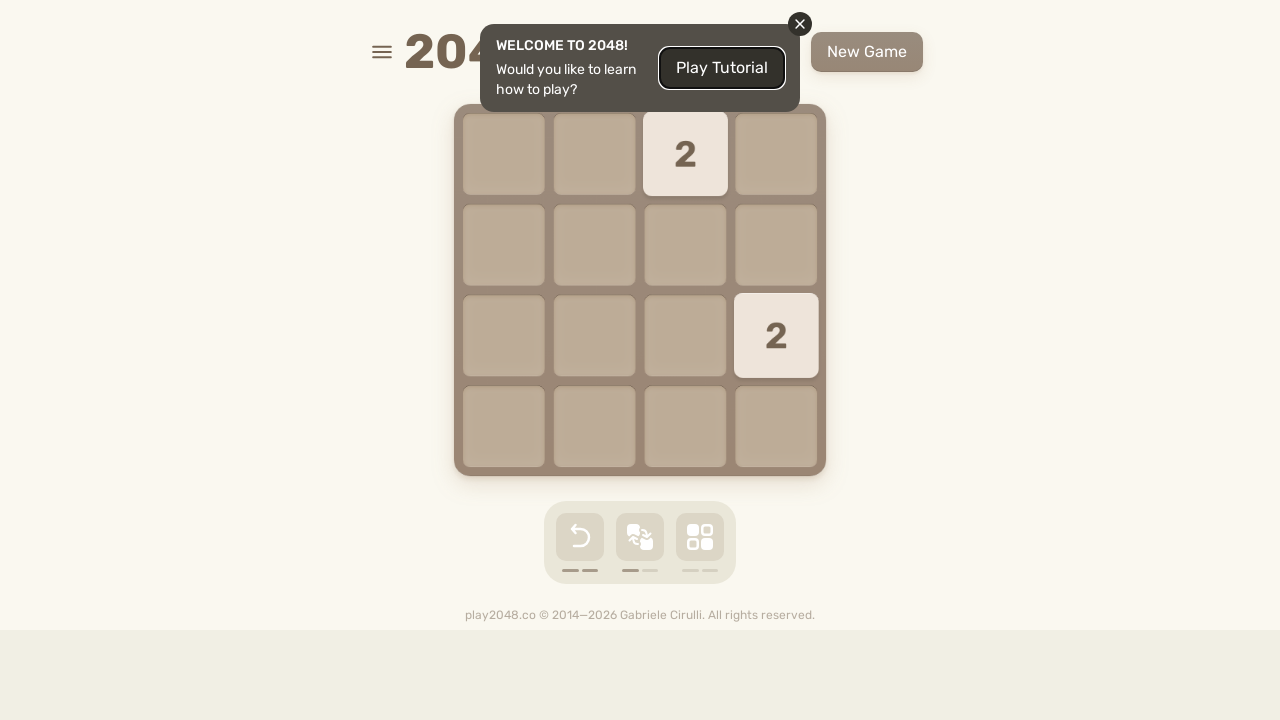

Pressed ArrowDown key in 2048 game
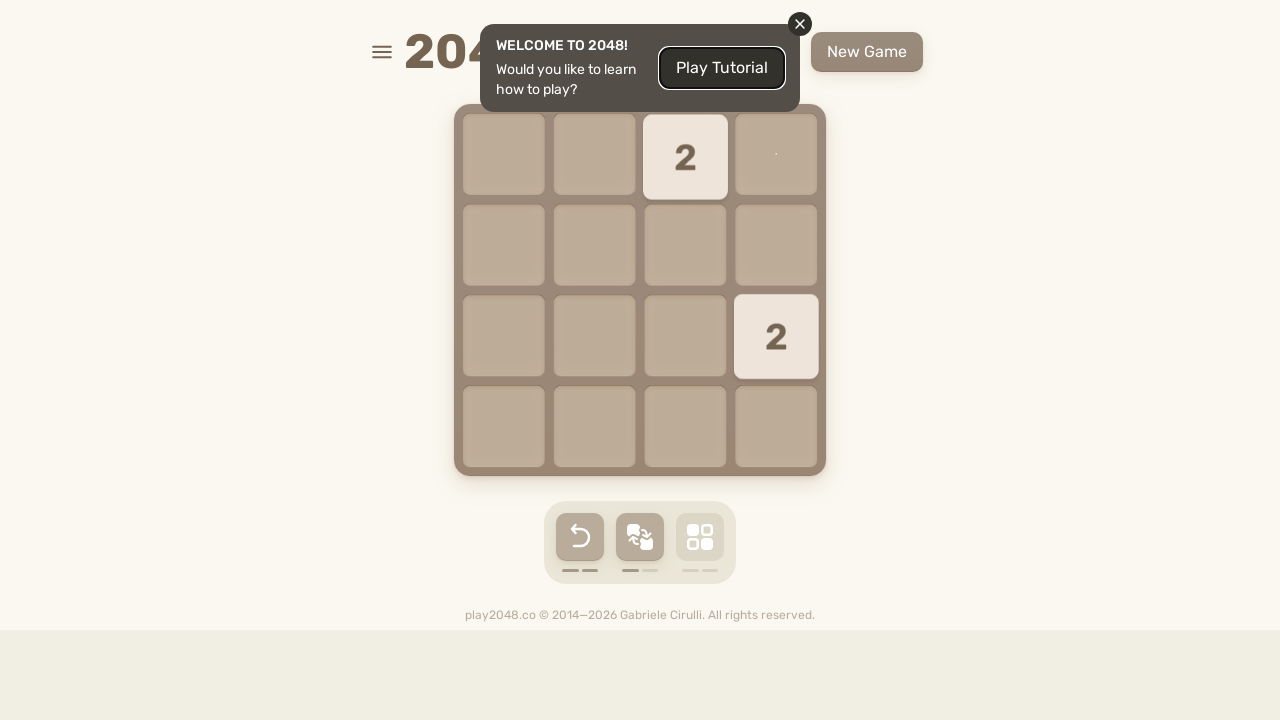

Waited 200ms for game animation to complete
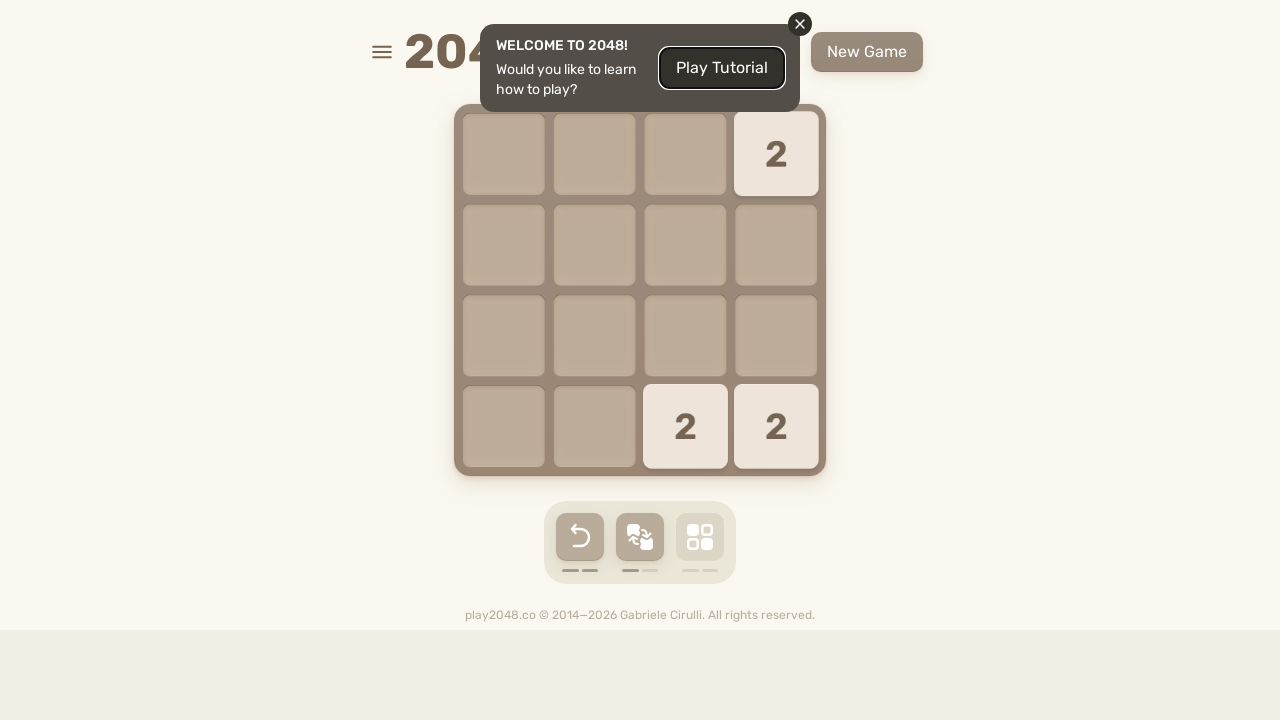

Pressed ArrowDown key in 2048 game
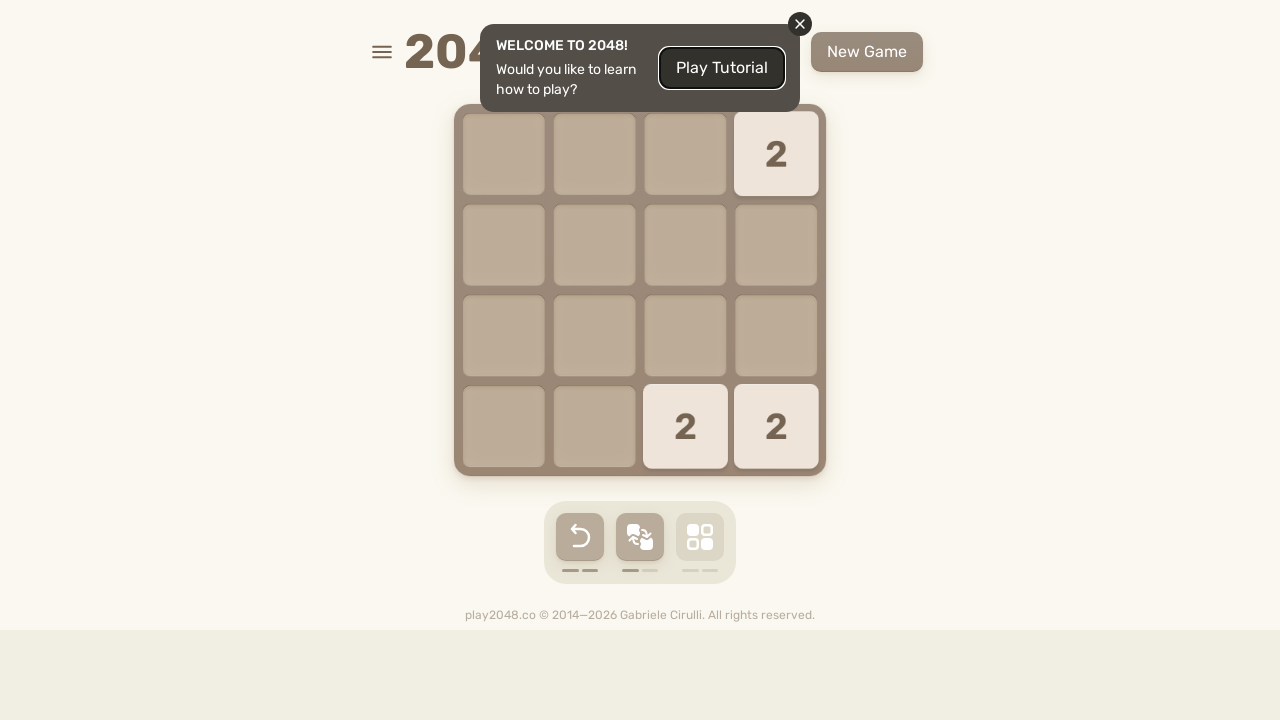

Waited 200ms for game animation to complete
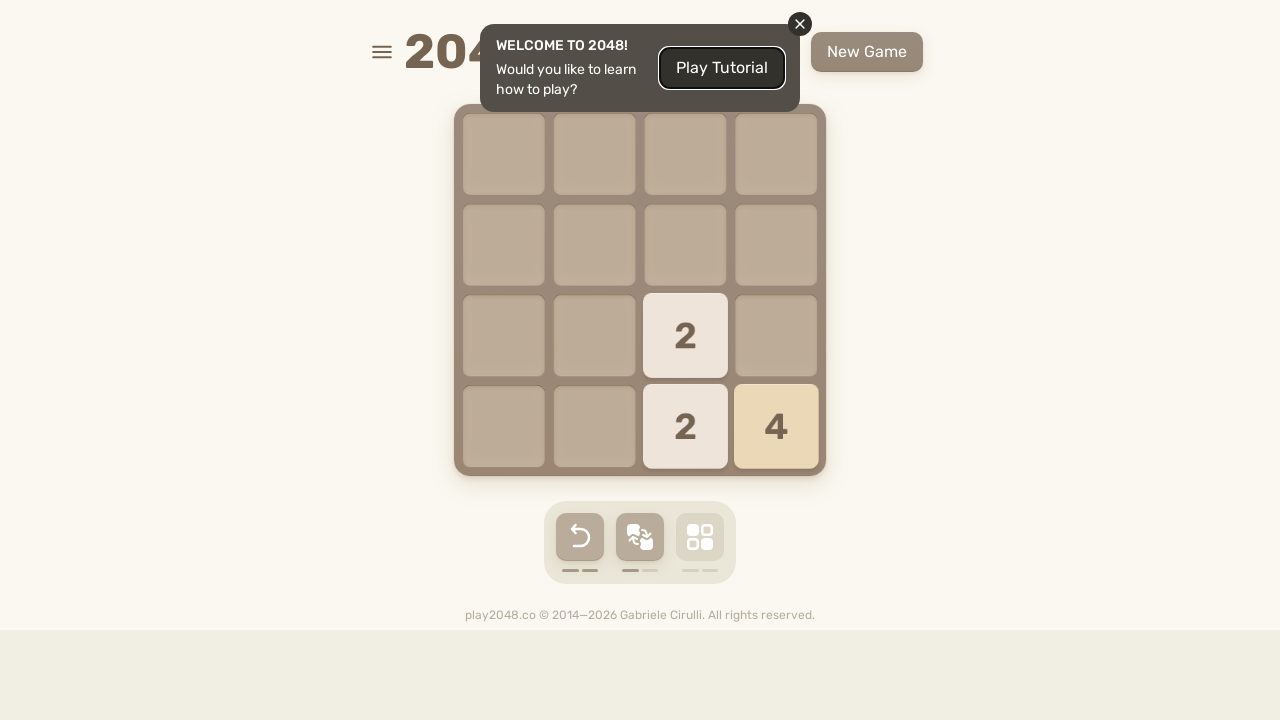

Pressed ArrowRight key in 2048 game
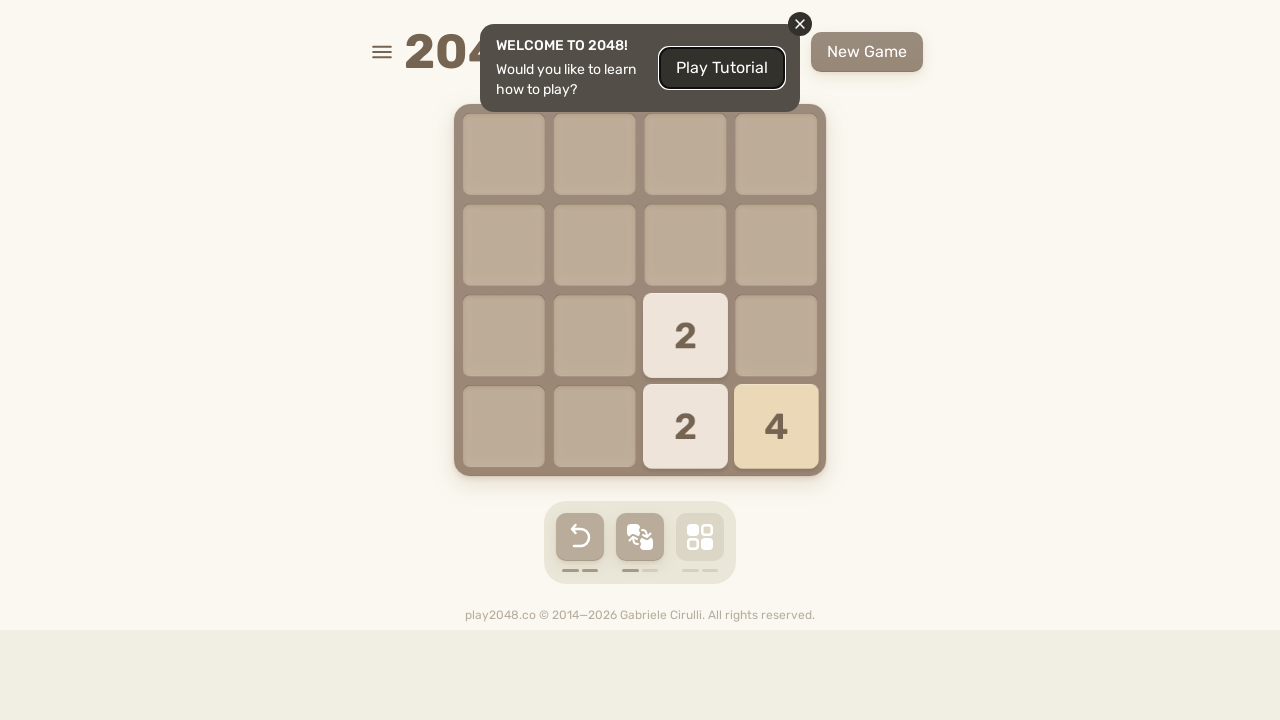

Waited 200ms for game animation to complete
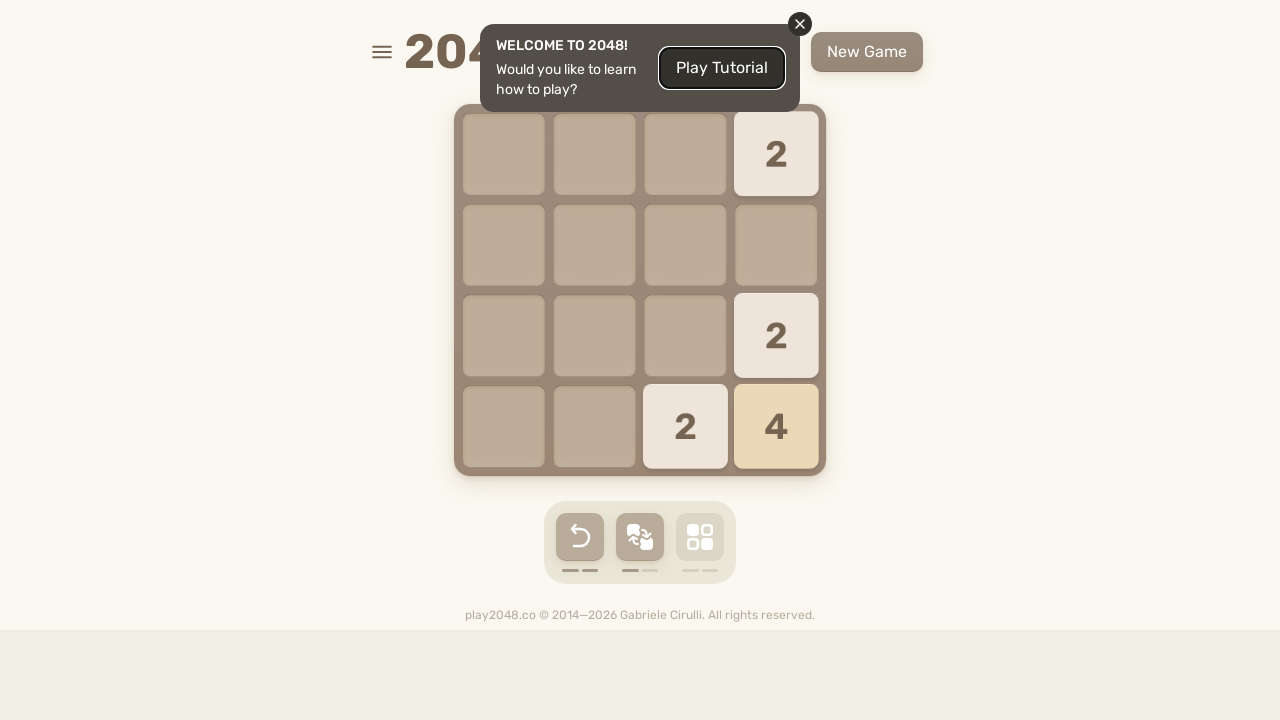

Pressed ArrowLeft key in 2048 game
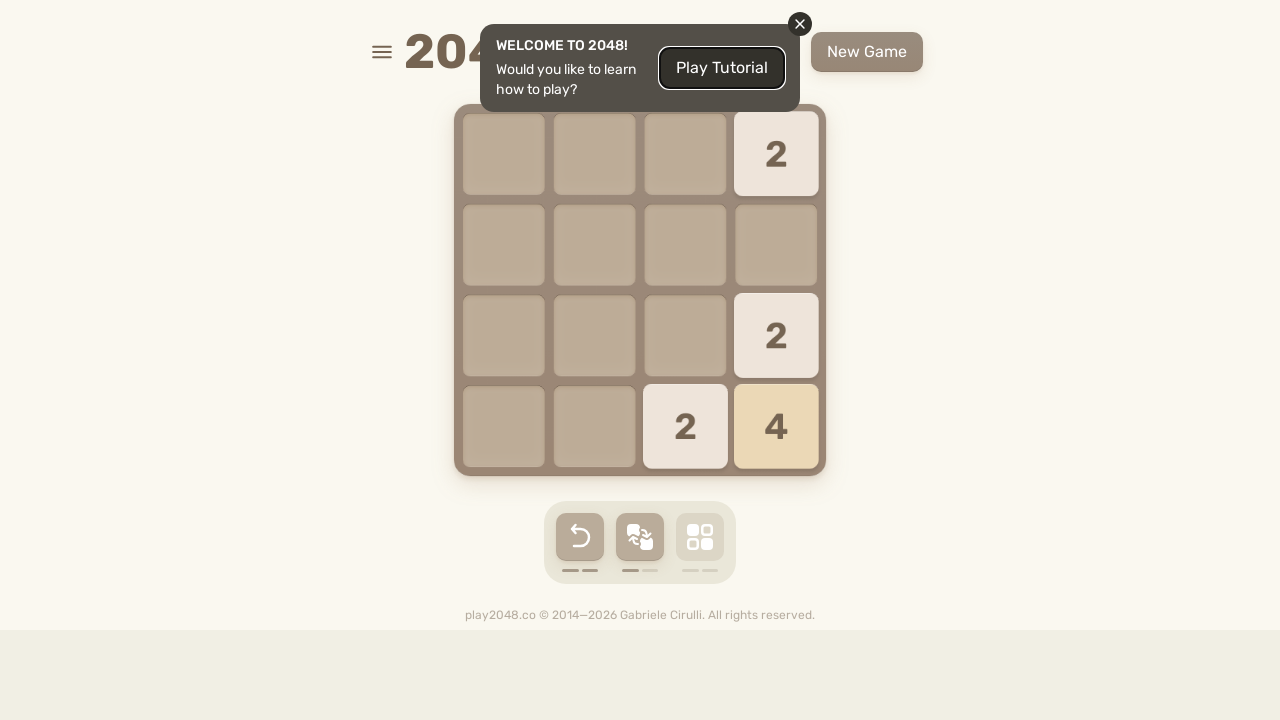

Waited 200ms for game animation to complete
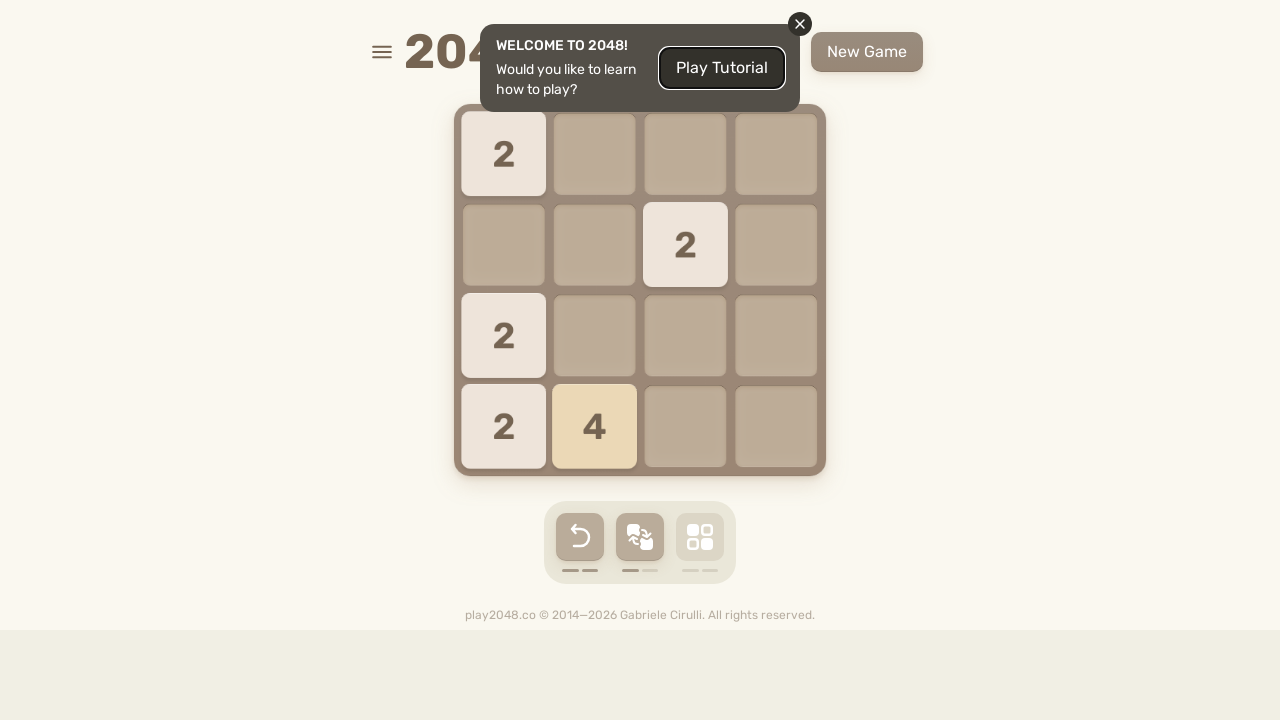

Pressed ArrowUp key in 2048 game
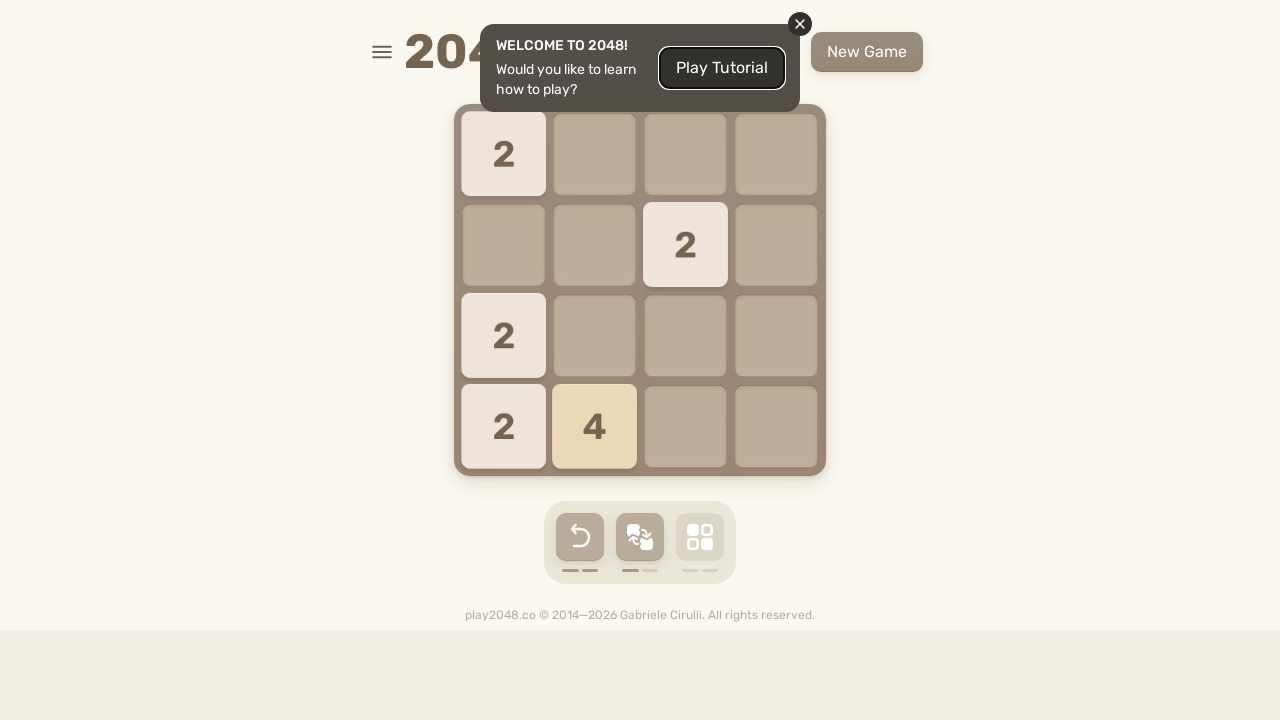

Waited 200ms for game animation to complete
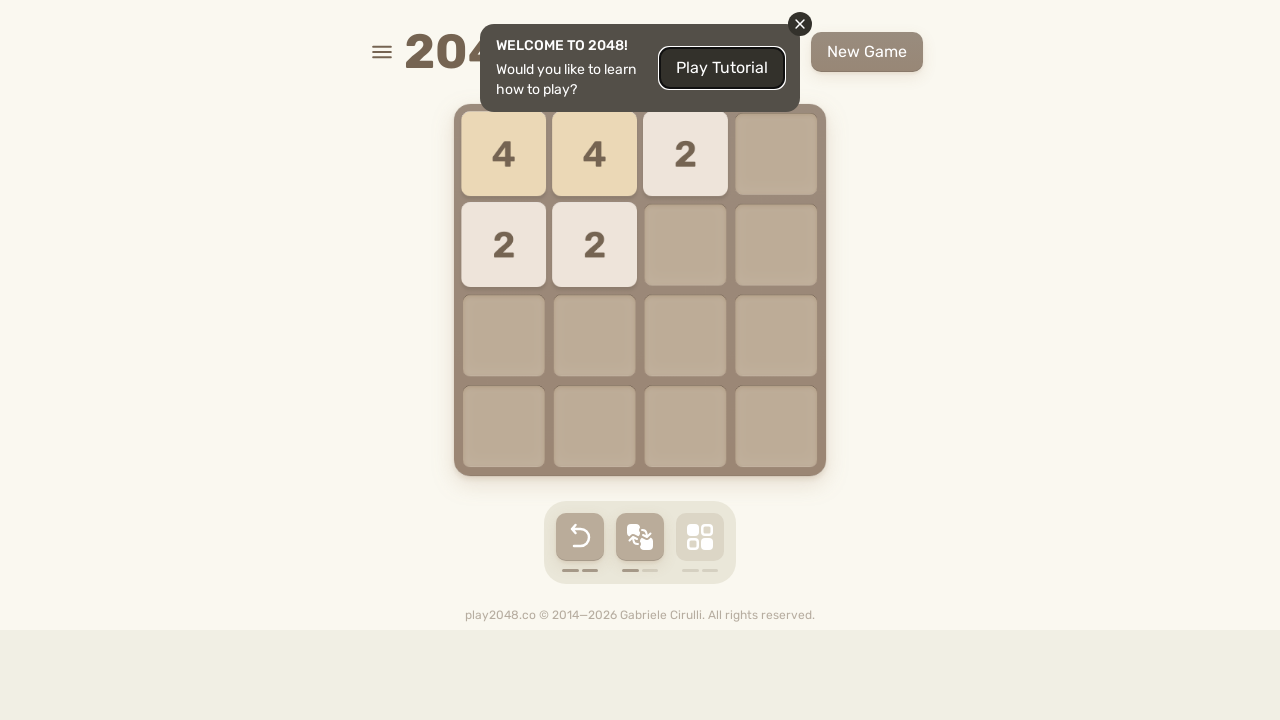

Pressed ArrowLeft key in 2048 game
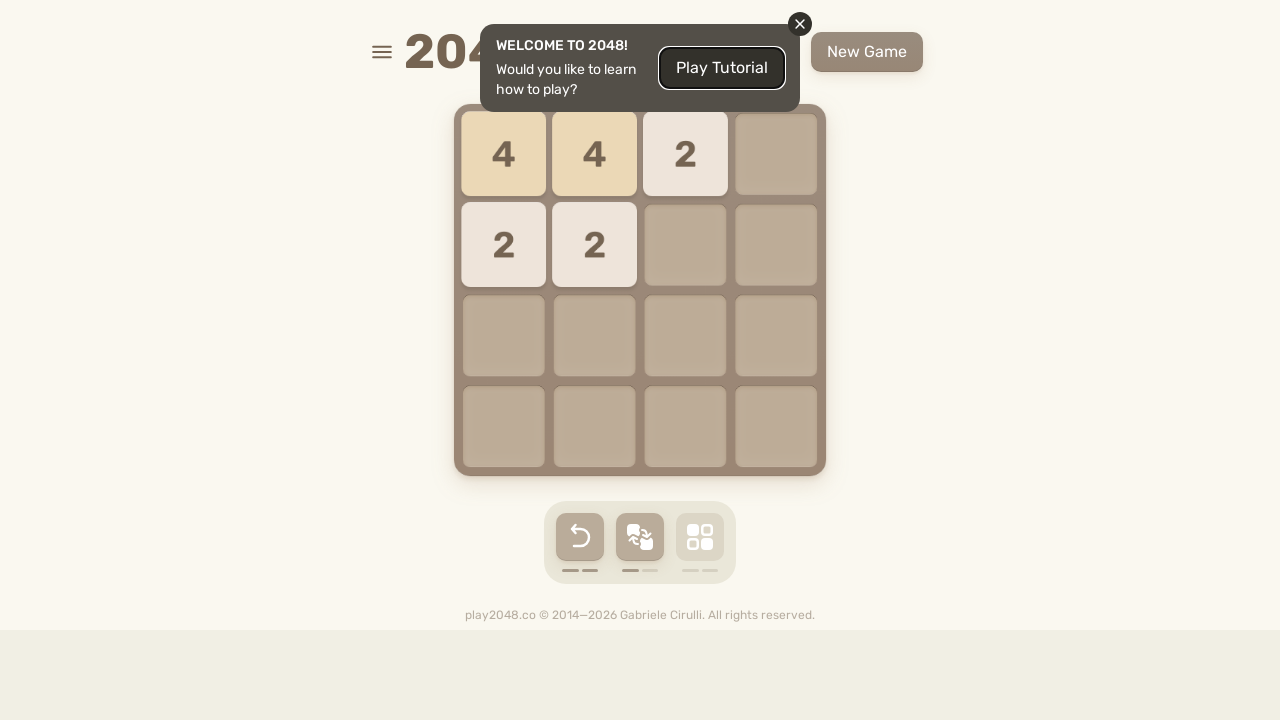

Waited 200ms for game animation to complete
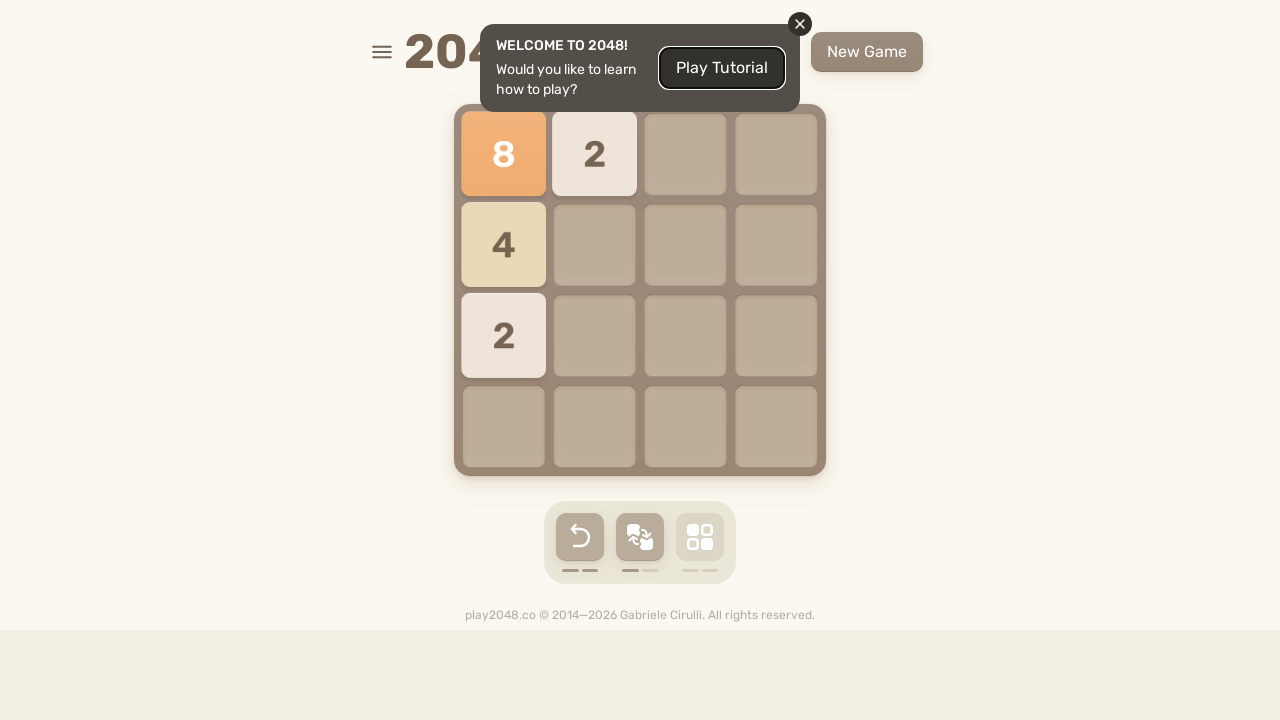

Pressed ArrowRight key in 2048 game
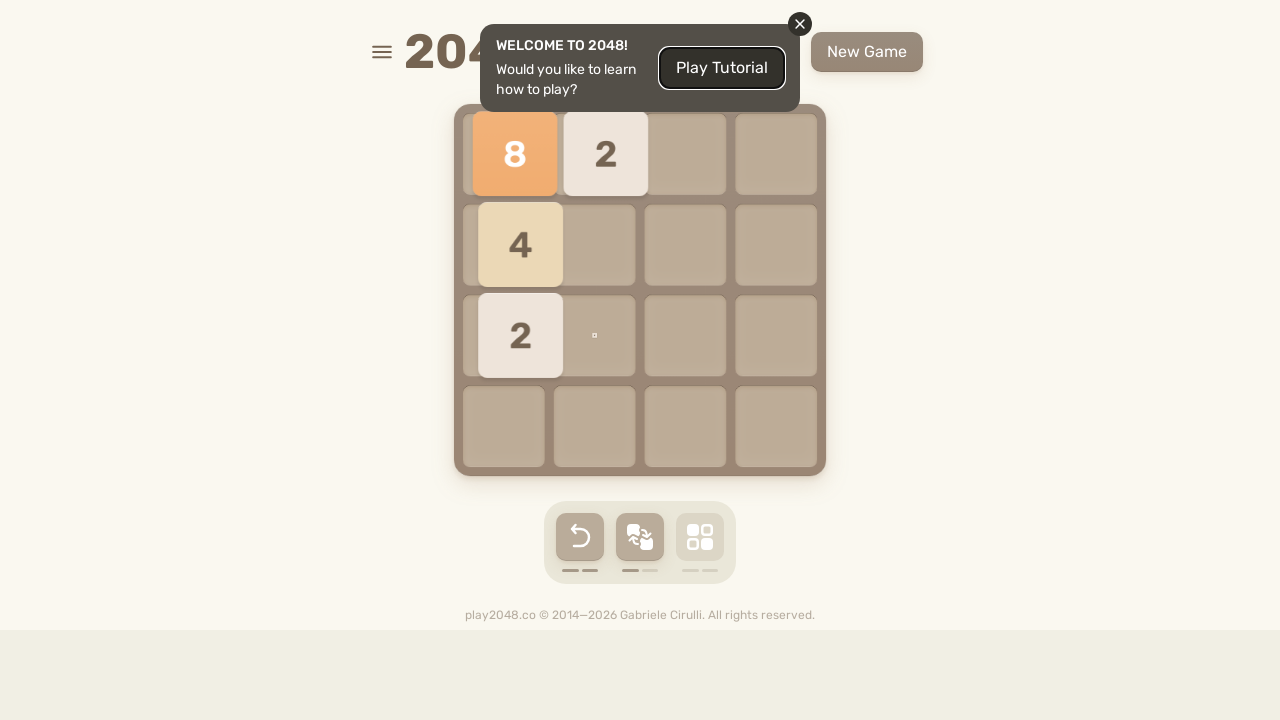

Waited 200ms for game animation to complete
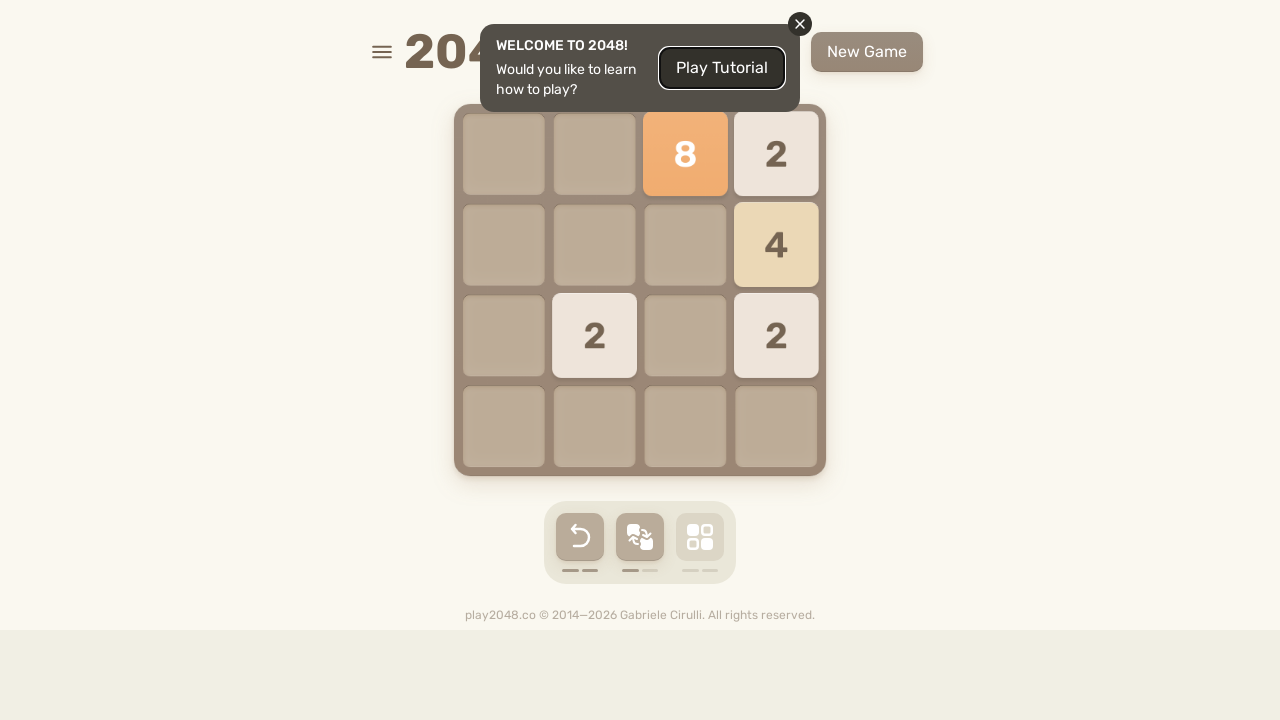

Pressed ArrowRight key in 2048 game
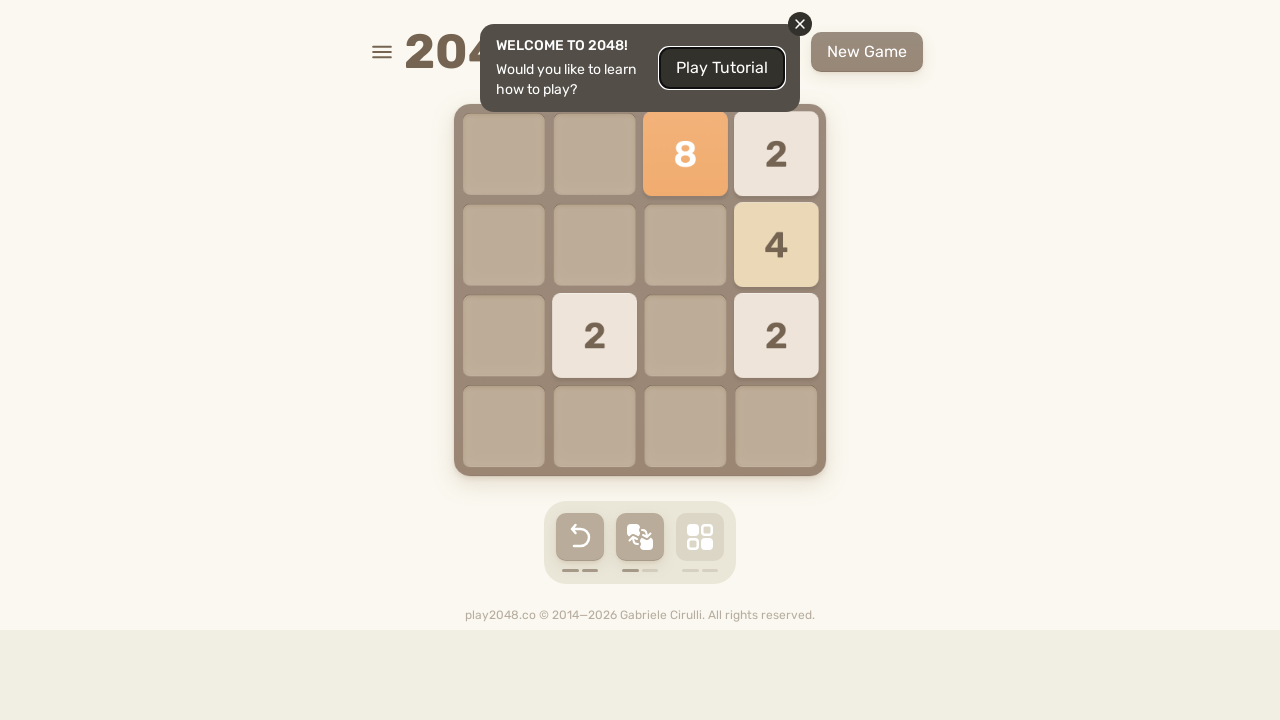

Waited 200ms for game animation to complete
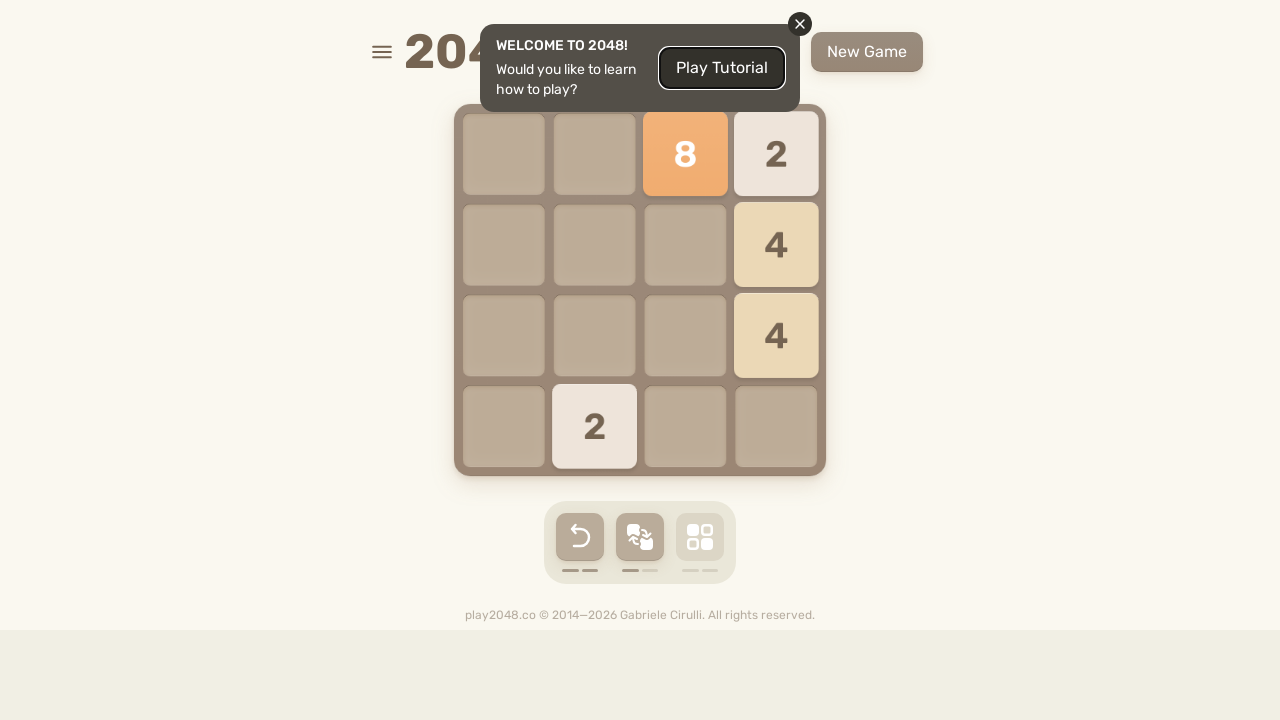

Pressed ArrowDown key in 2048 game
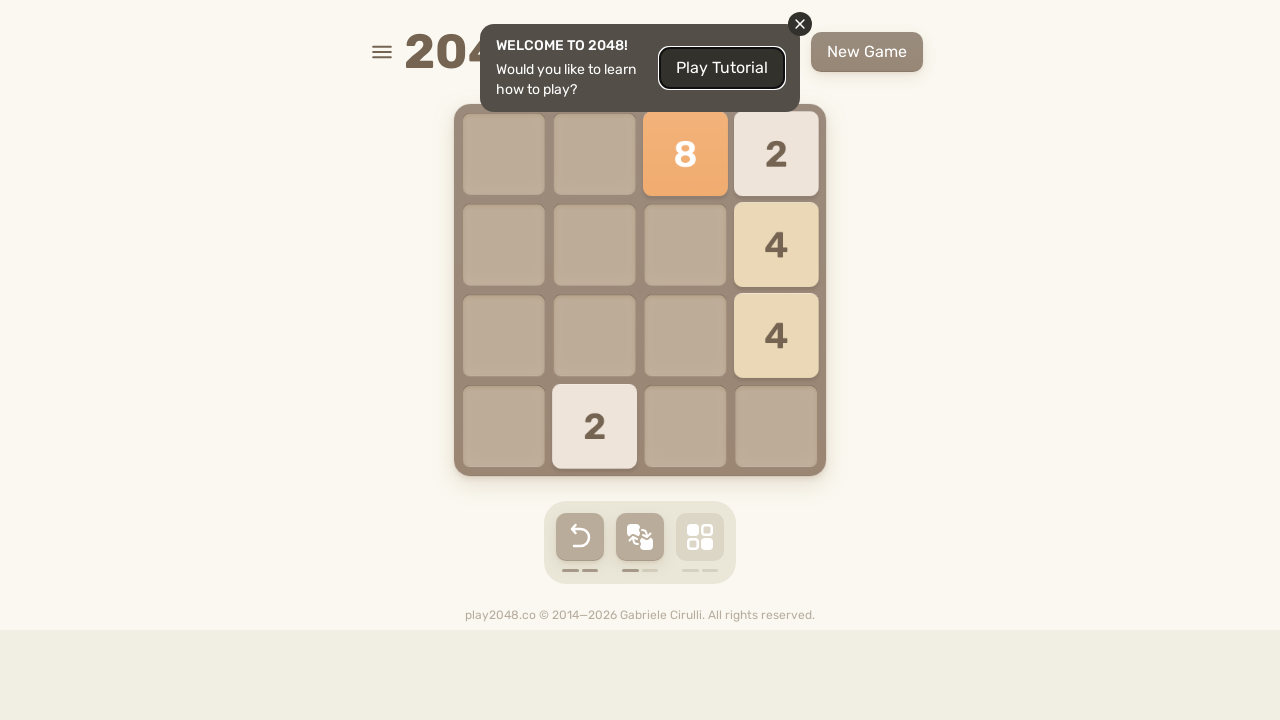

Waited 200ms for game animation to complete
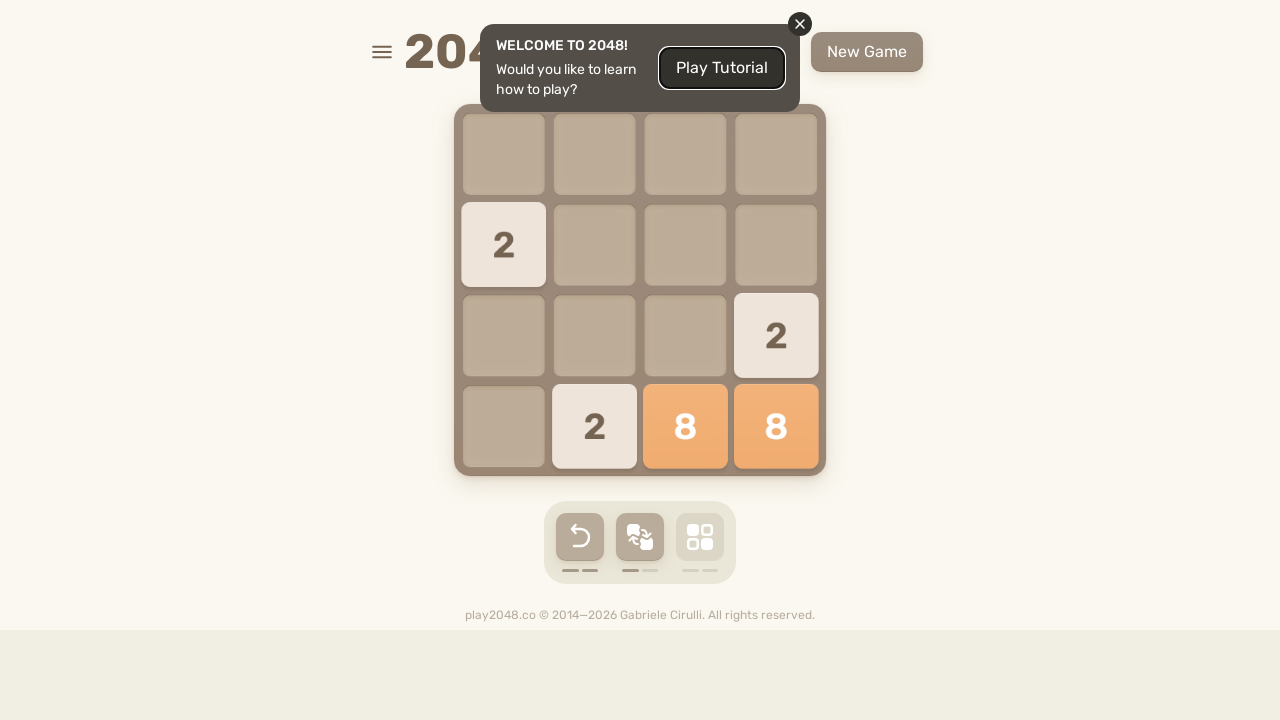

Pressed ArrowRight key in 2048 game
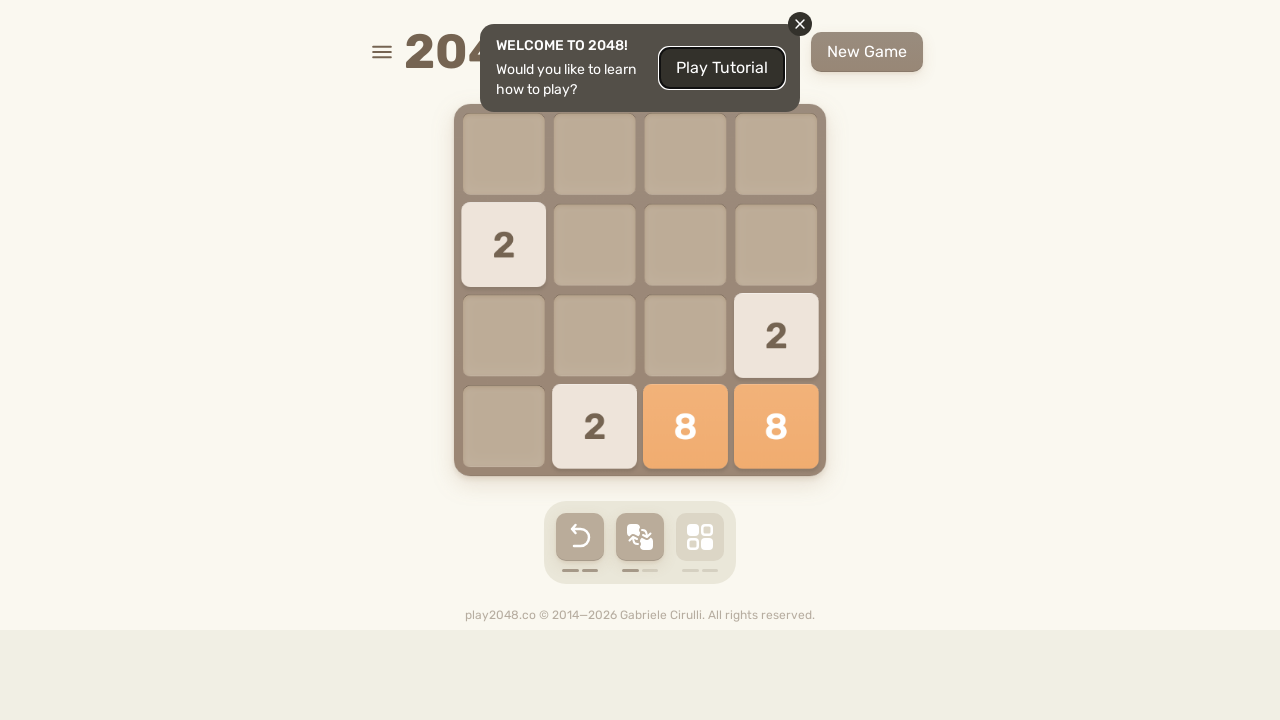

Waited 200ms for game animation to complete
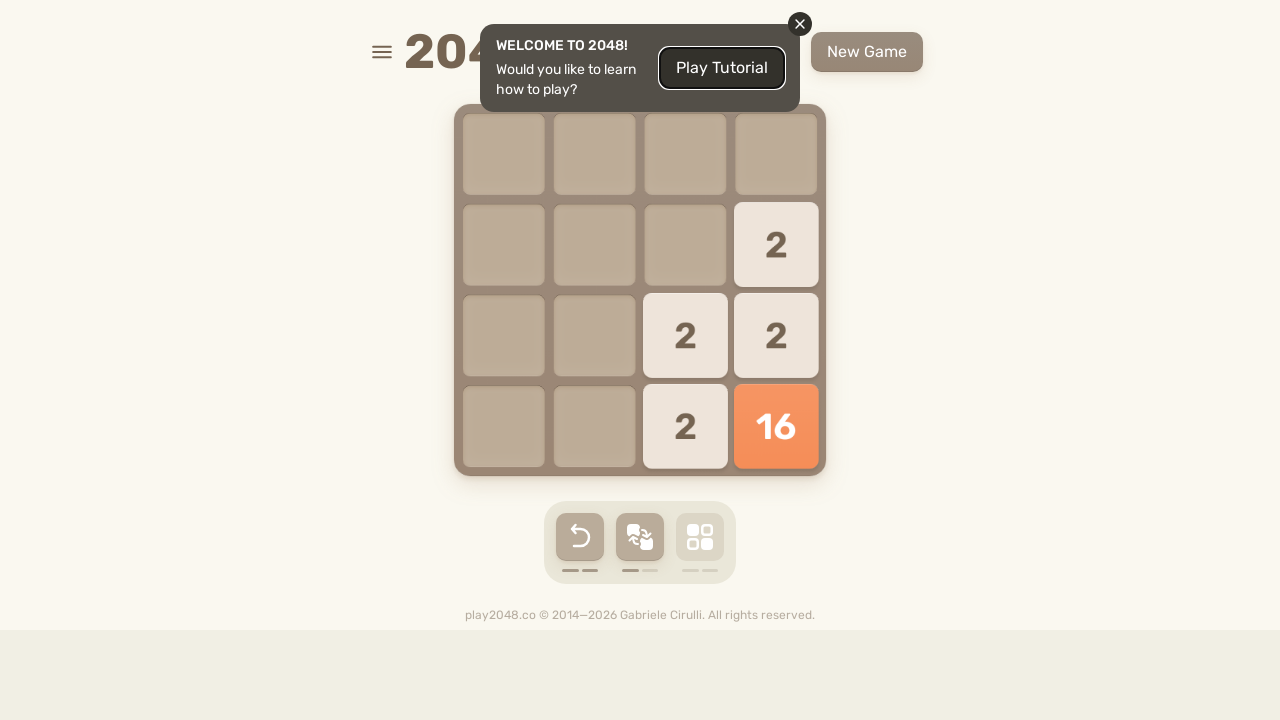

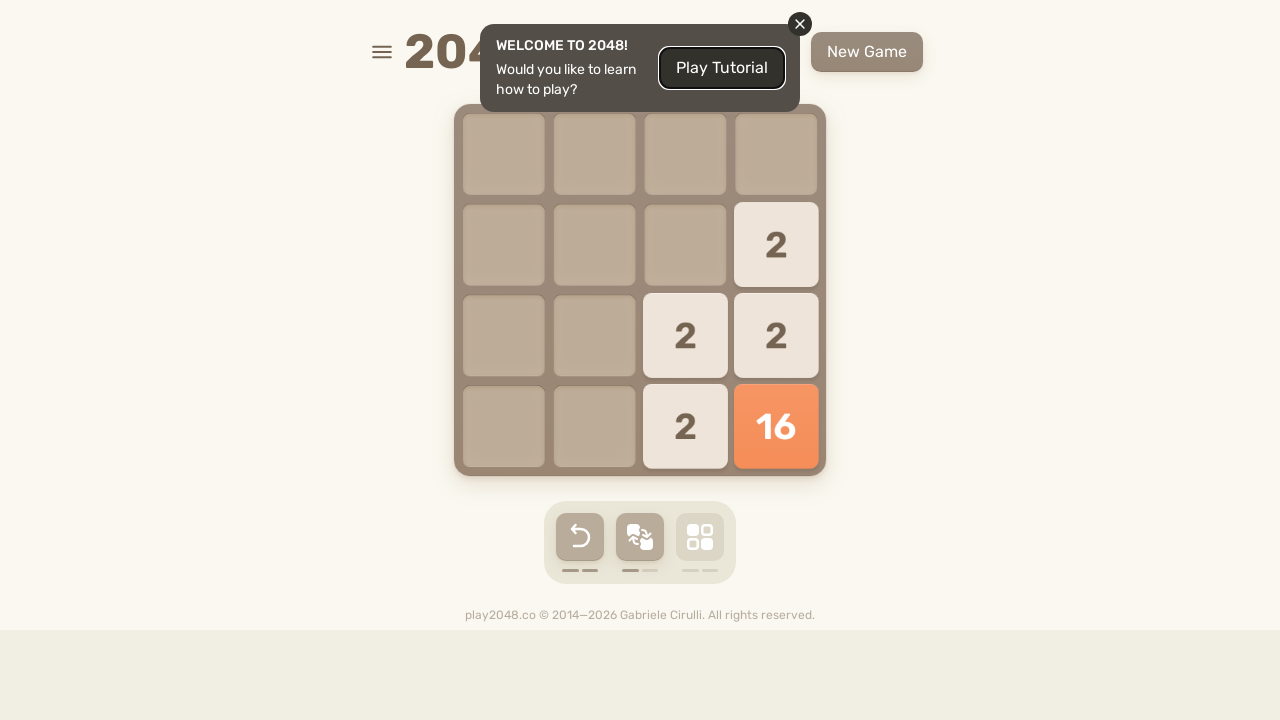